Tests window handling functionality by opening new browser windows/tabs and switching between them to read their content

Starting URL: https://demoqa.com/browser-windows

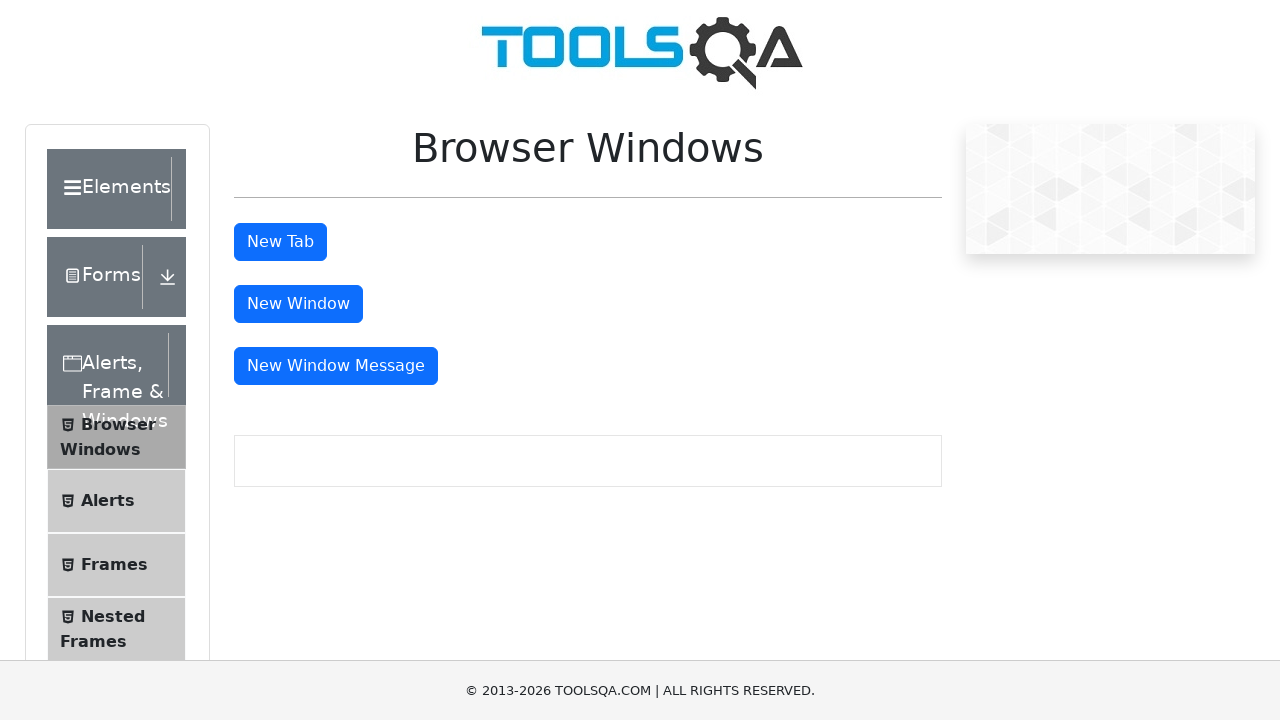

Clicked tab button to open new tab at (280, 242) on #tabButton
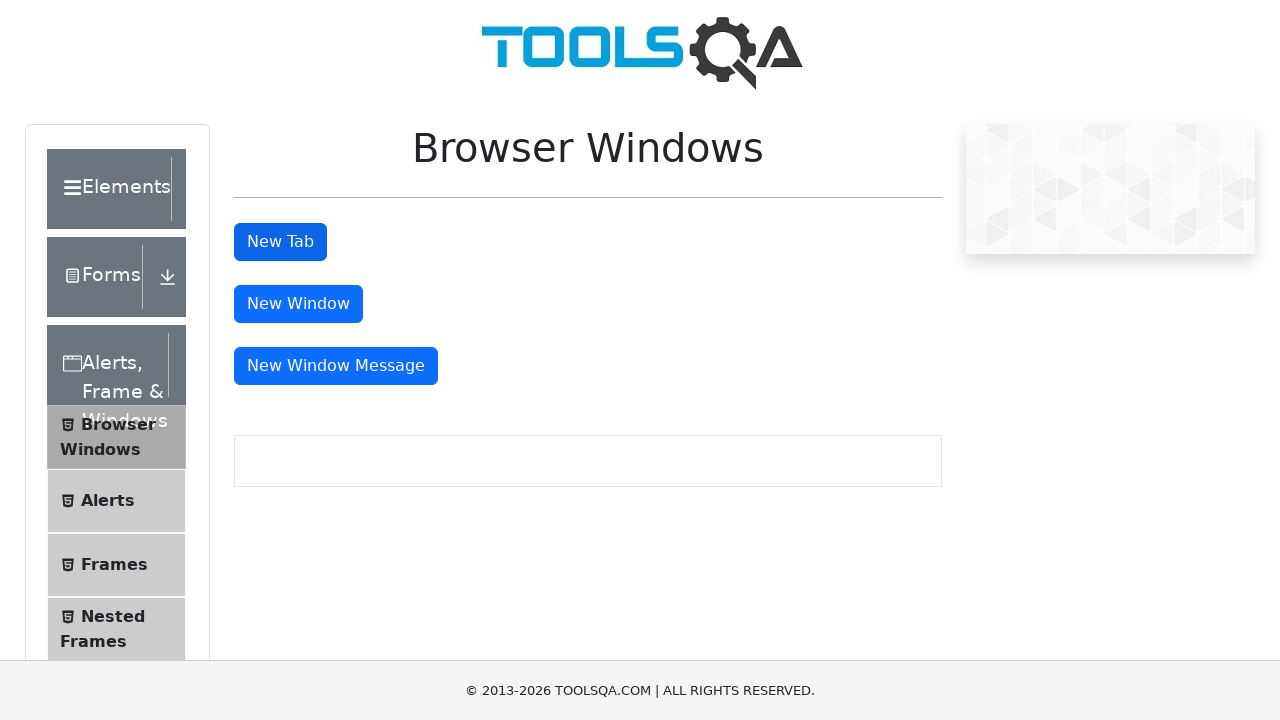

Clicked window button to open new window at (298, 304) on #windowButton
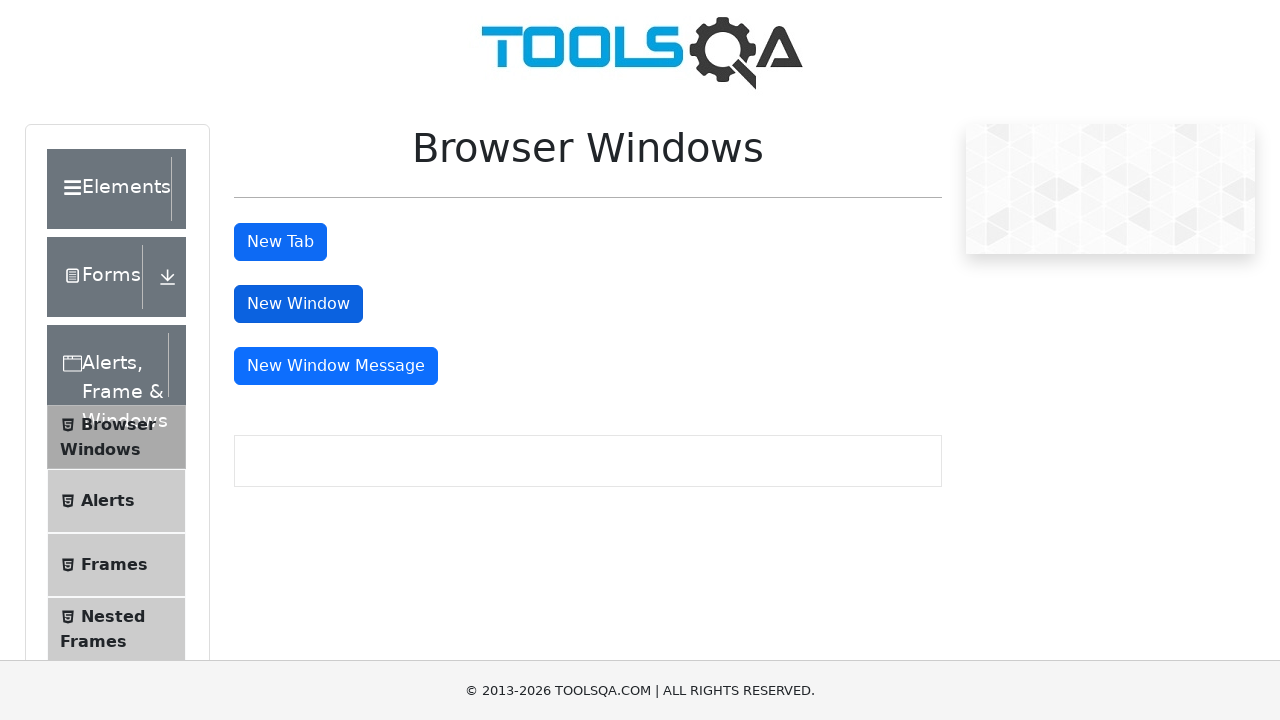

Retrieved all open pages from context
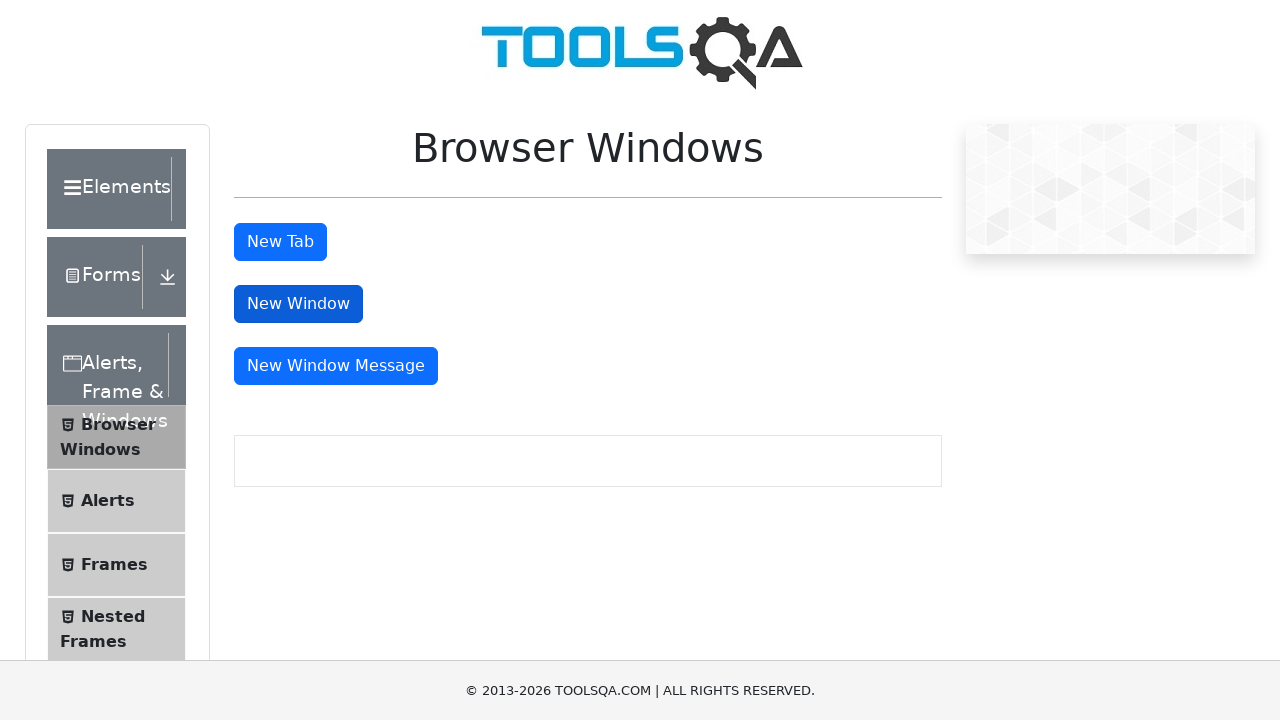

Retrieved text content from child window: 
This is a sample page



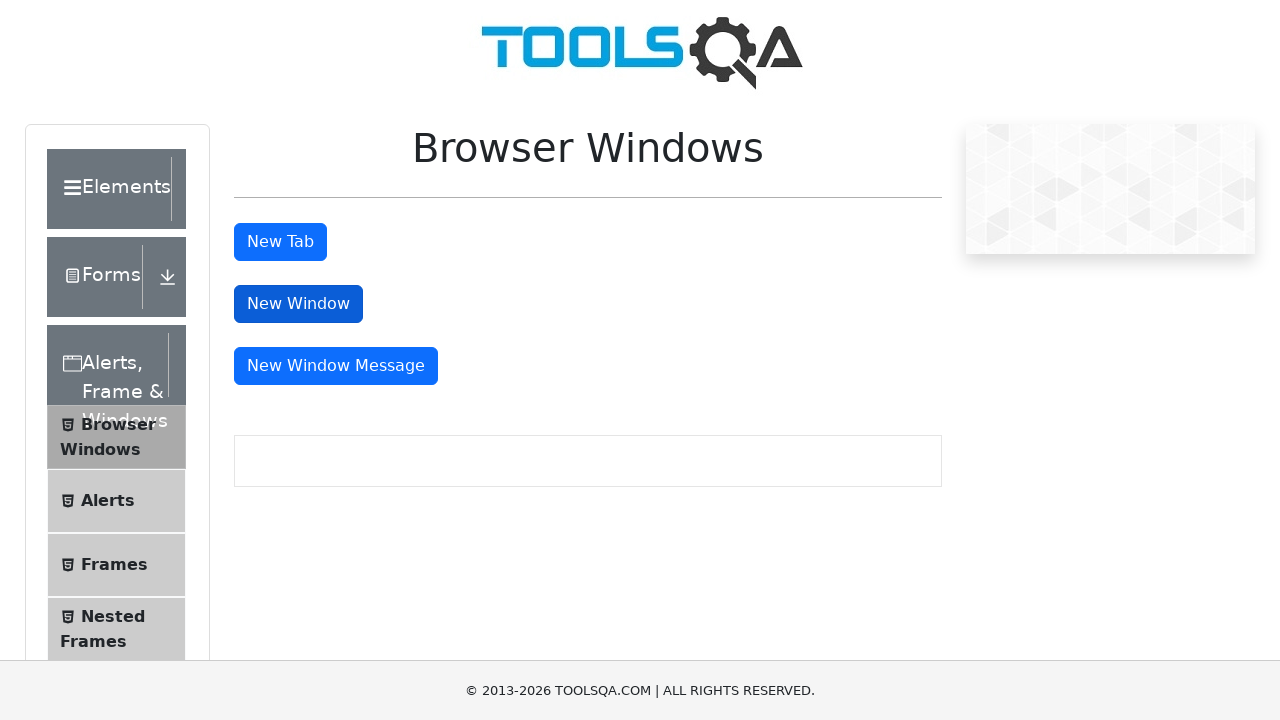

Closed child window
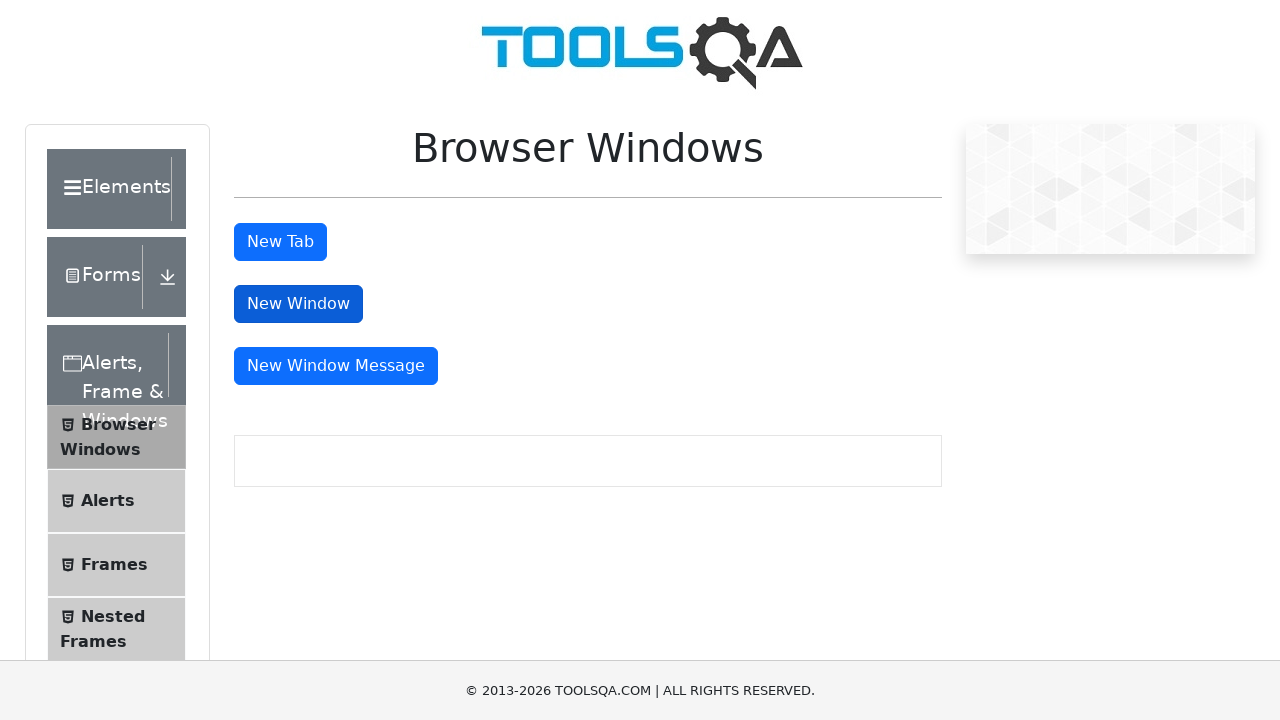

Retrieved text content from child window: 
This is a sample page



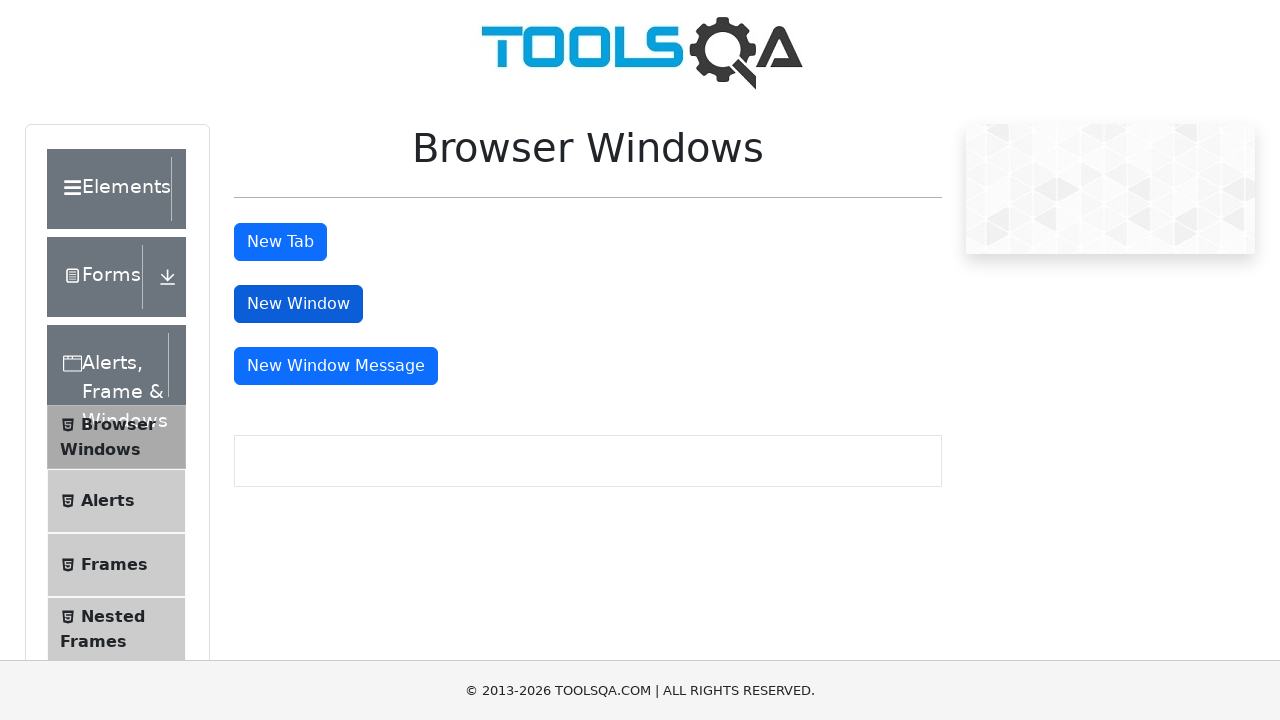

Closed child window
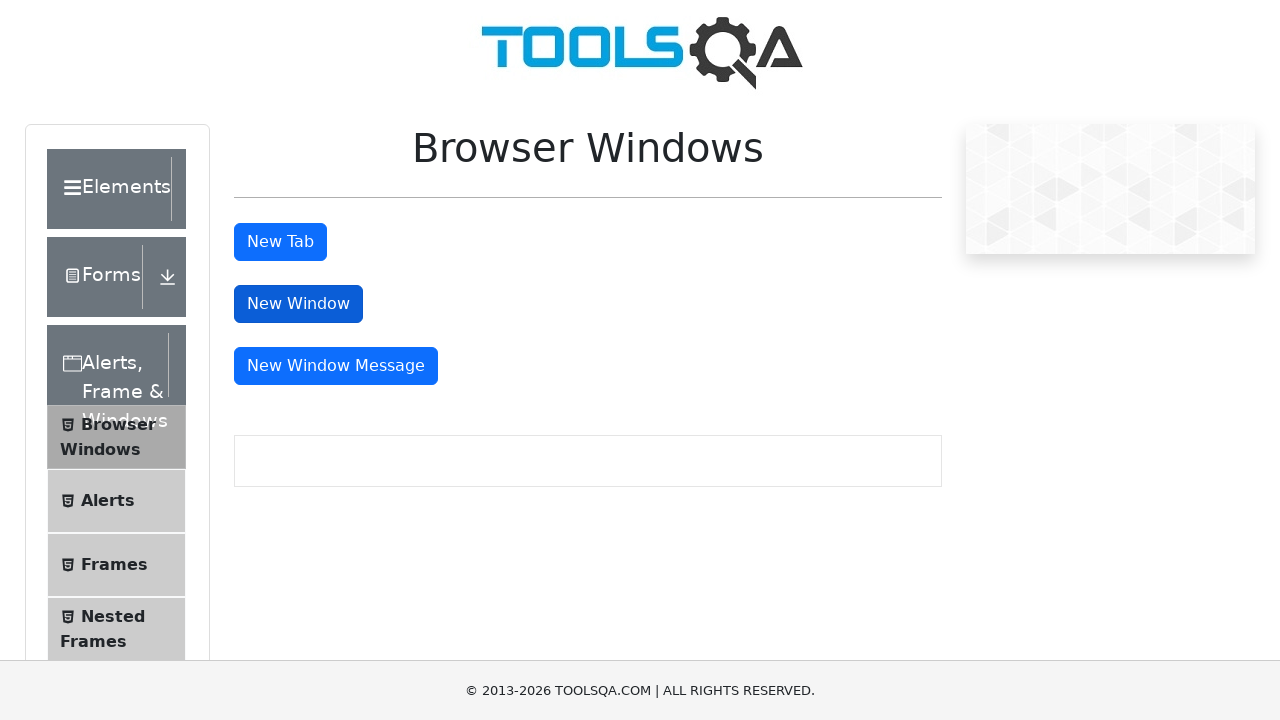

Retrieved main page title: demosite
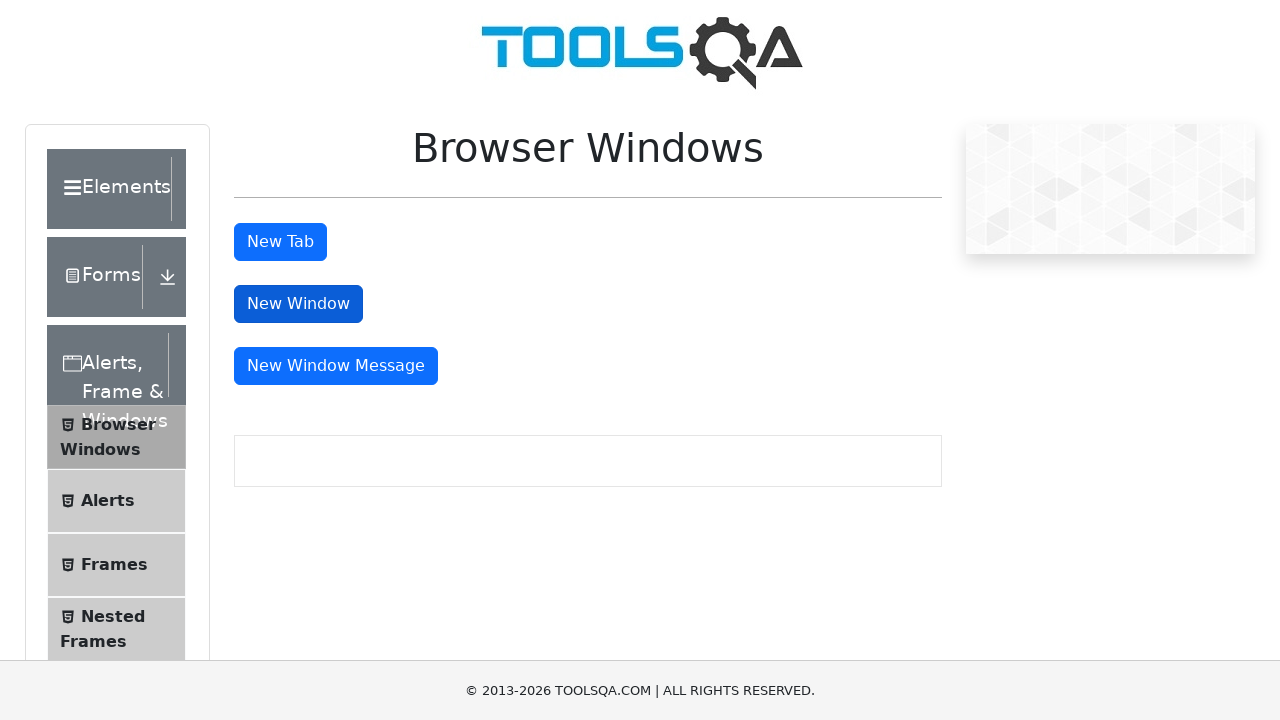

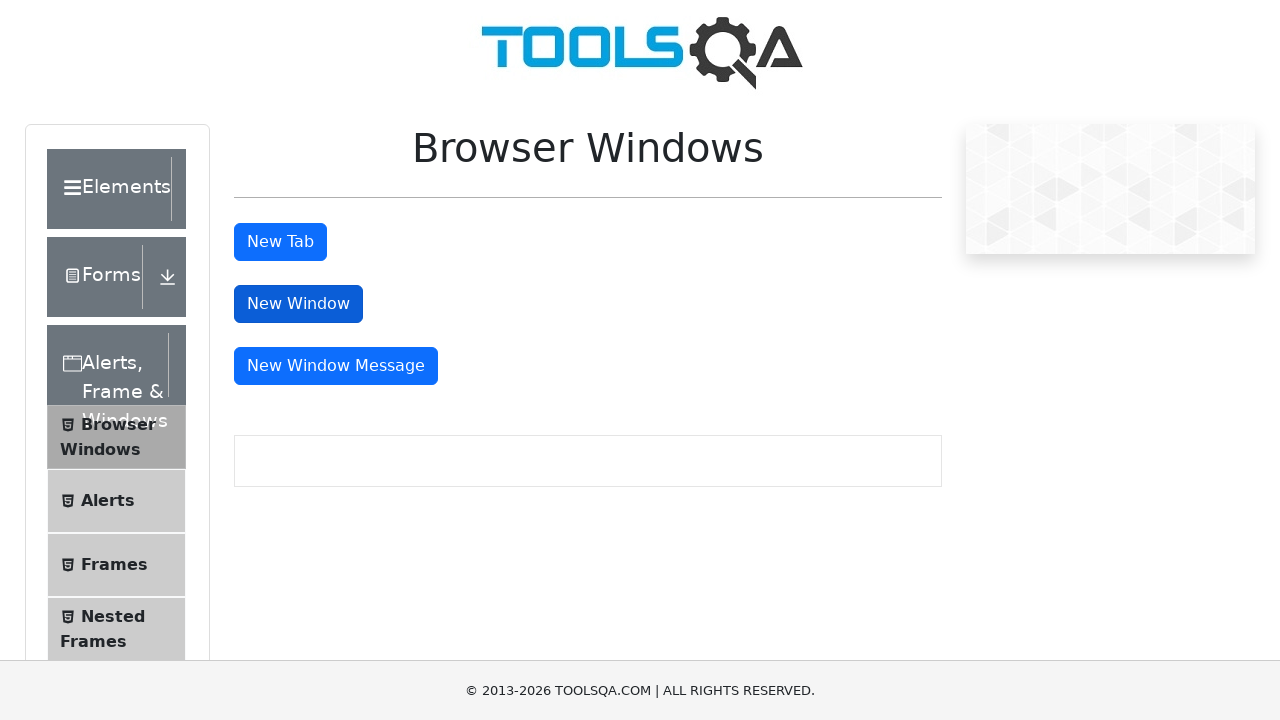